Logs out from bank manager section by clicking the Home button

Starting URL: https://www.globalsqa.com/angularJs-protractor/BankingProject/#/login

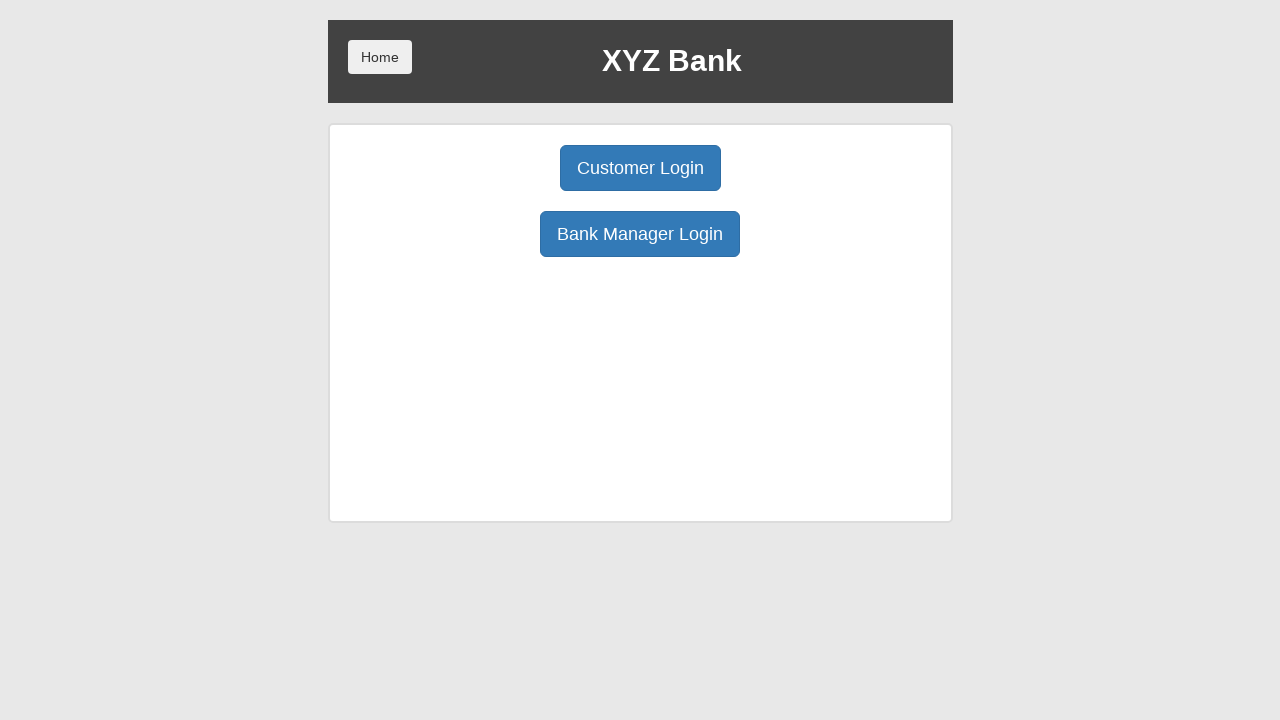

Clicked Bank Manager Login button at (640, 234) on button:has-text('Bank Manager Login')
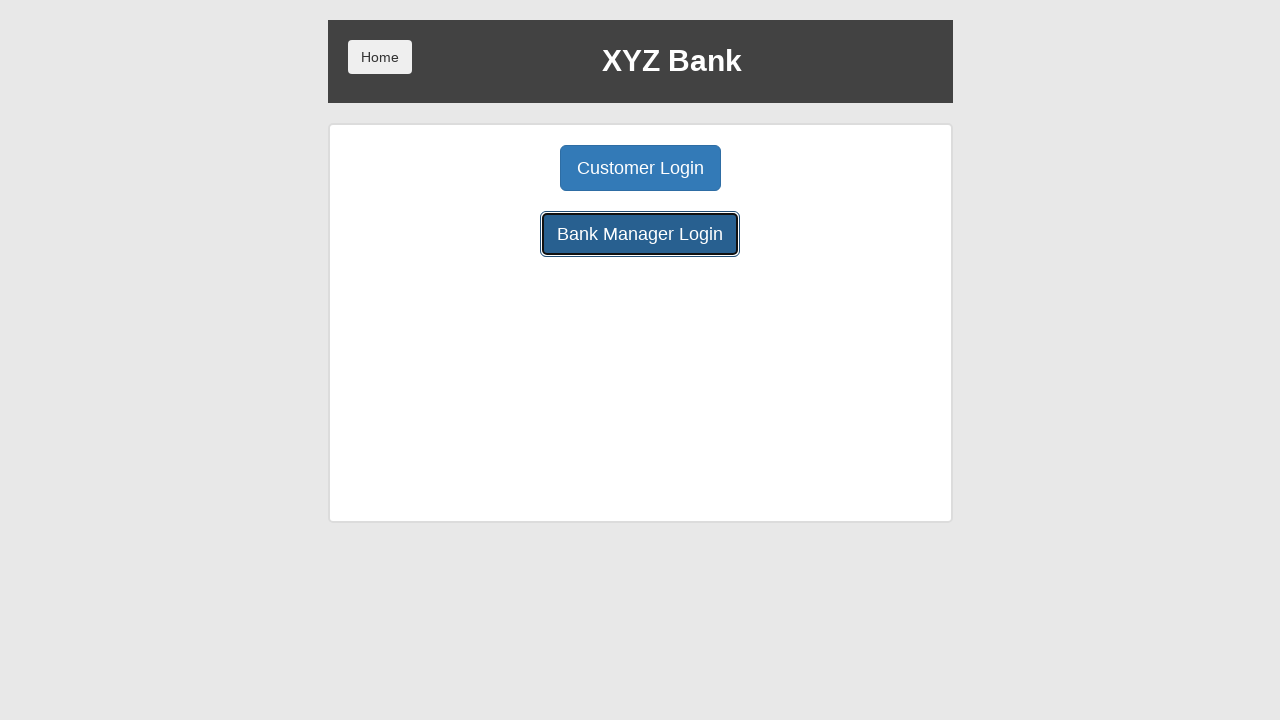

Waited for Home button to be available
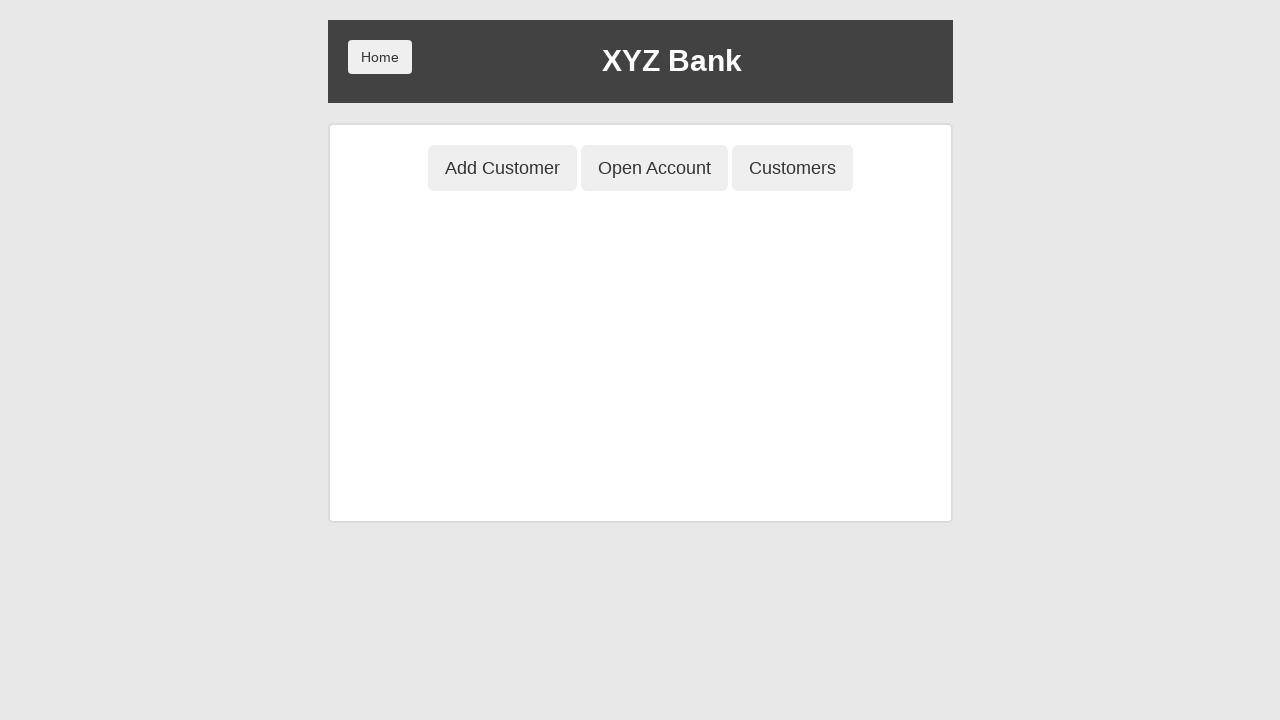

Clicked Home button to logout from bank manager section at (380, 57) on button:has-text('Home')
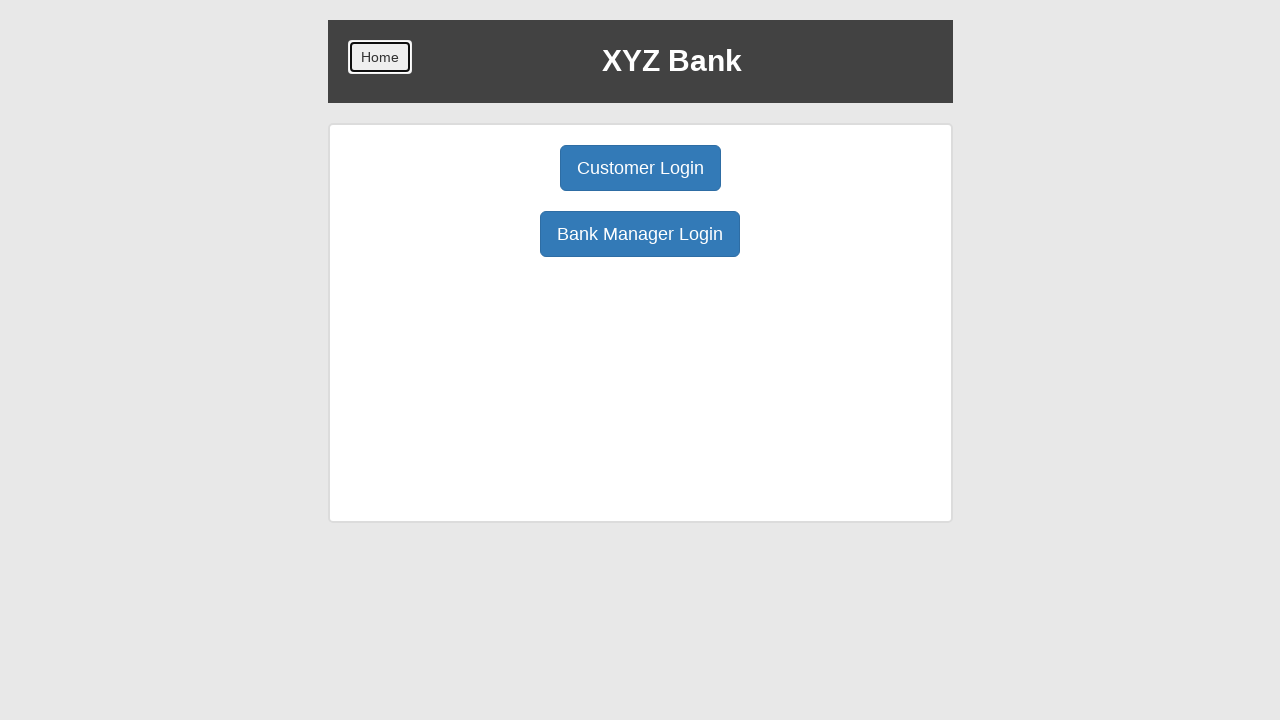

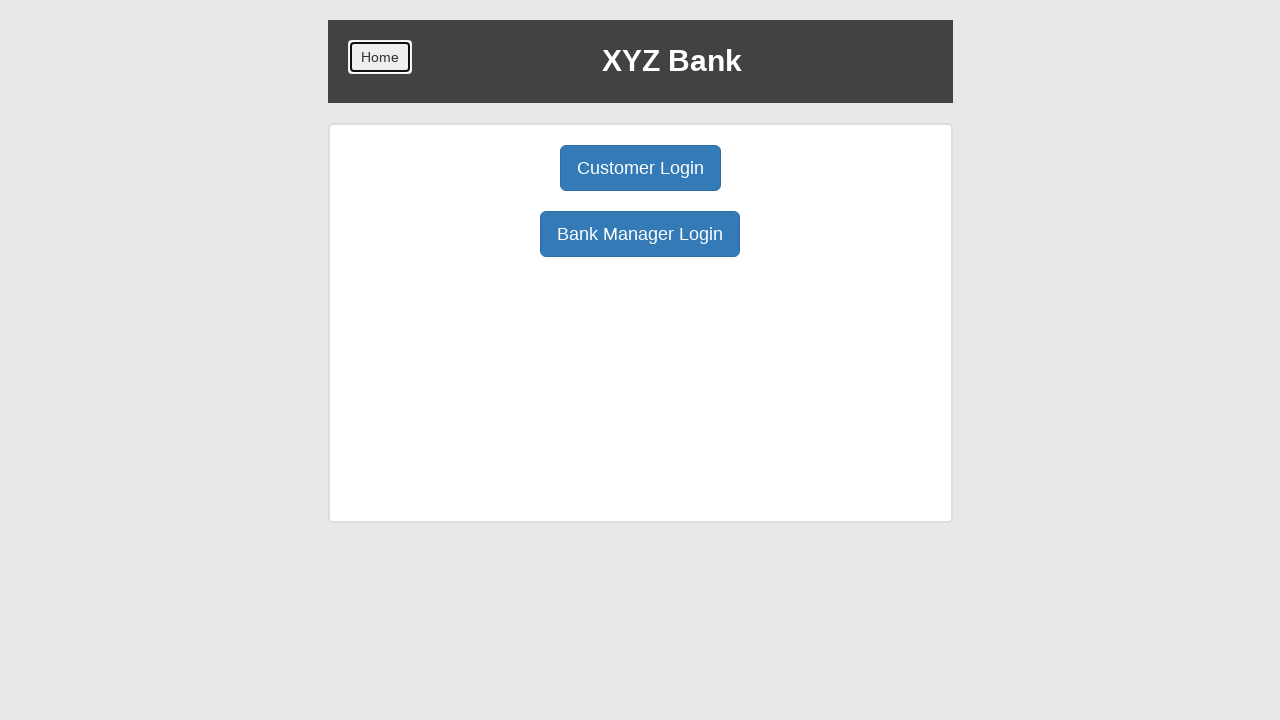